Tests navigation through Playwright documentation website by clicking "Get Started" and then navigating through various sidebar links including Installation, Writing tests, Generating tests, and Running and debugging tests.

Starting URL: https://playwright.dev

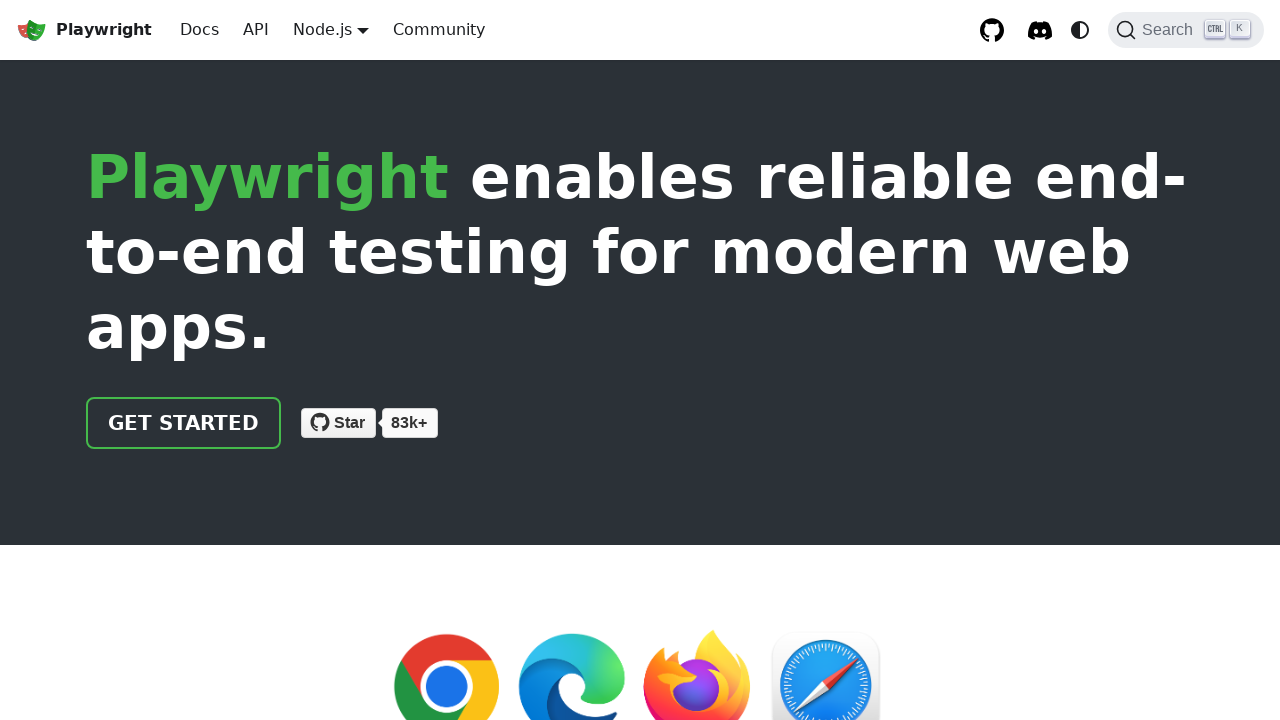

Clicked 'Get started' button at (184, 423) on text=Get started
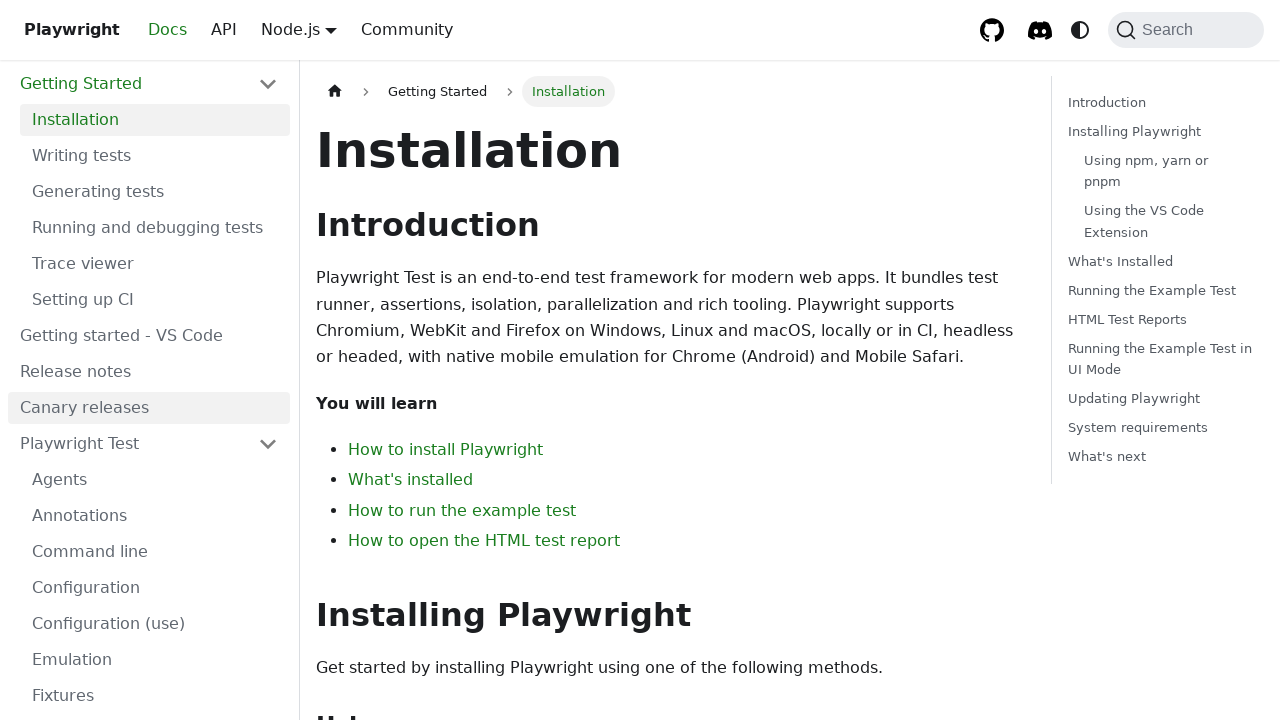

Navigated to Getting Started page
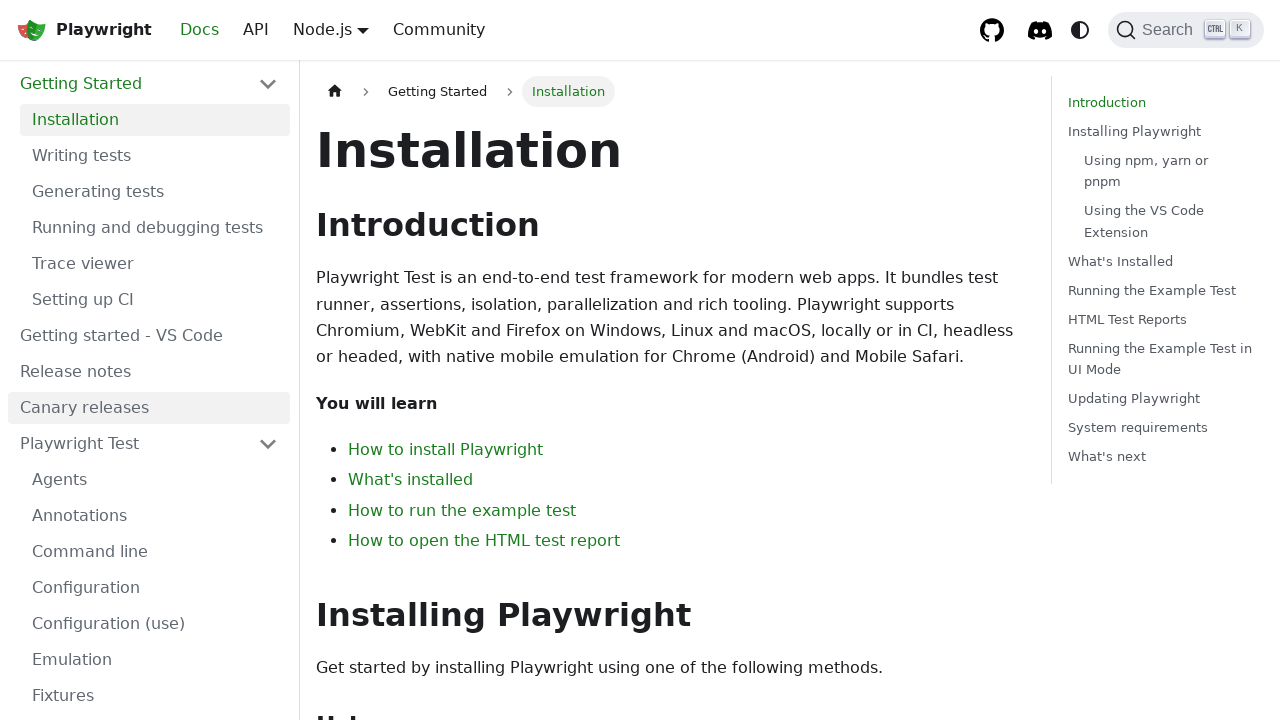

Clicked 'Installation' sidebar link at (155, 120) on a.menu__link:has-text("Installation")
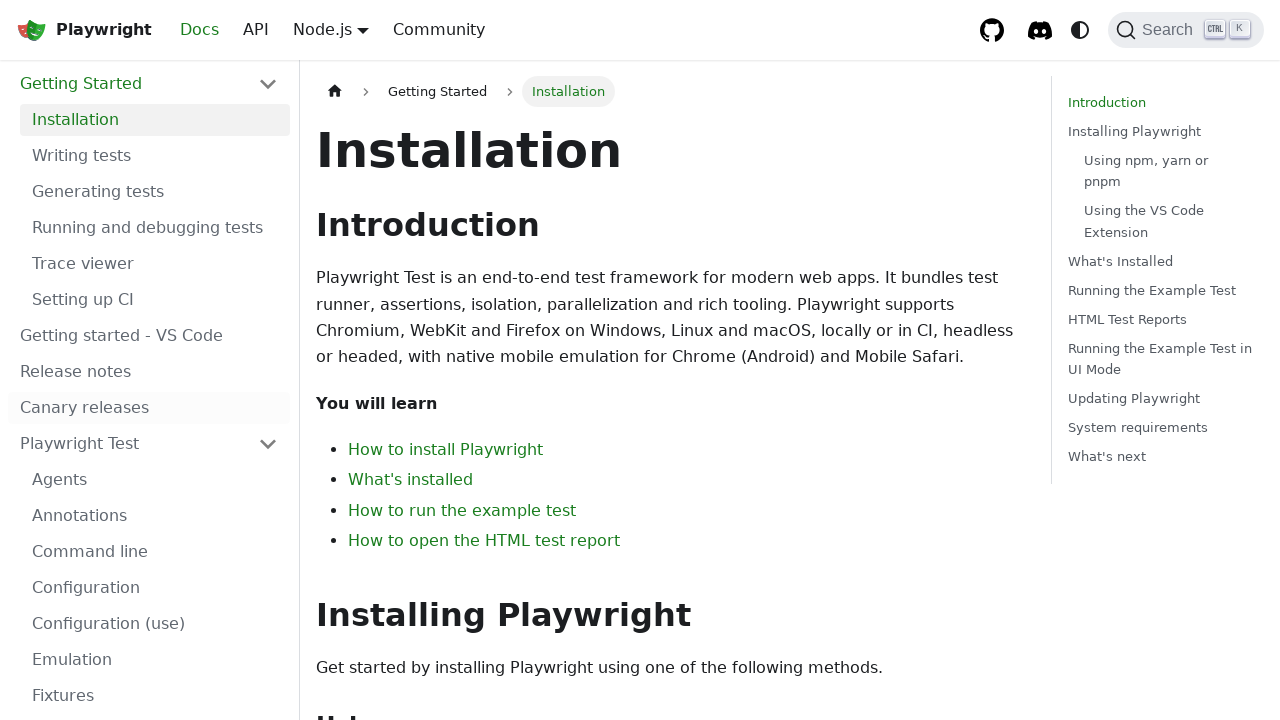

Clicked 'Writing tests' sidebar link at (155, 156) on a.menu__link:has-text("Writing tests")
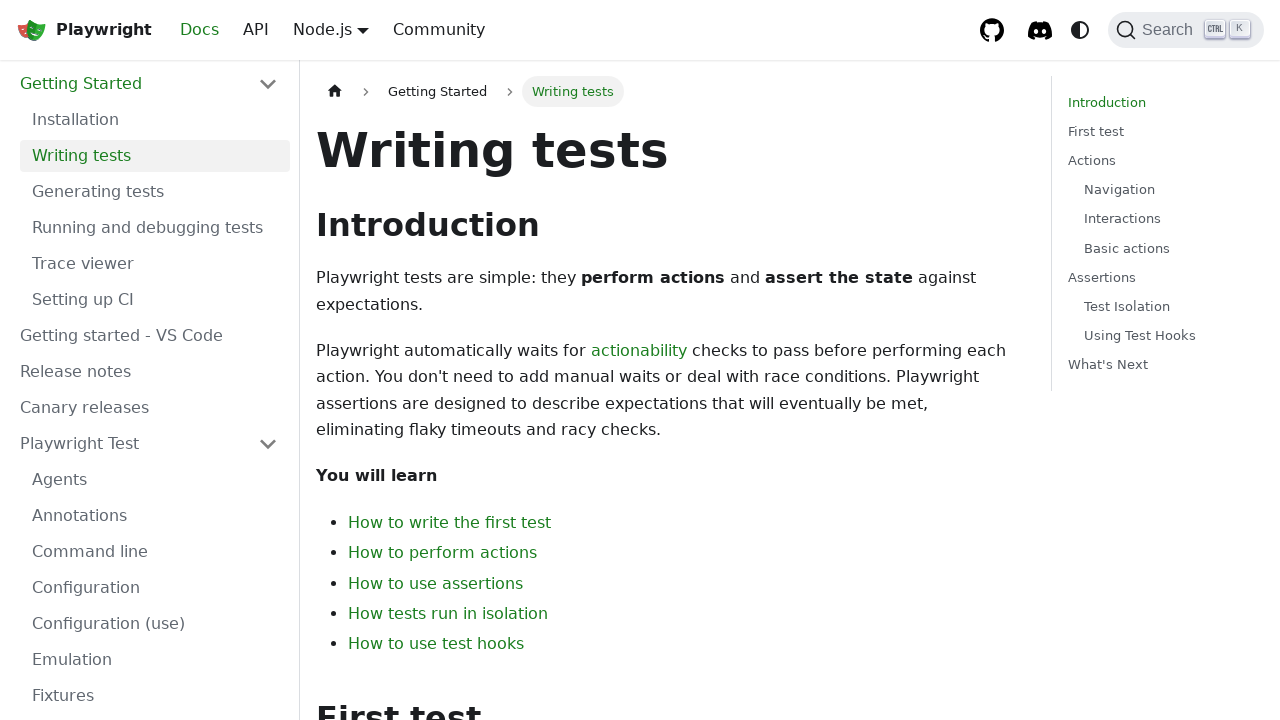

Navigated to Writing tests page
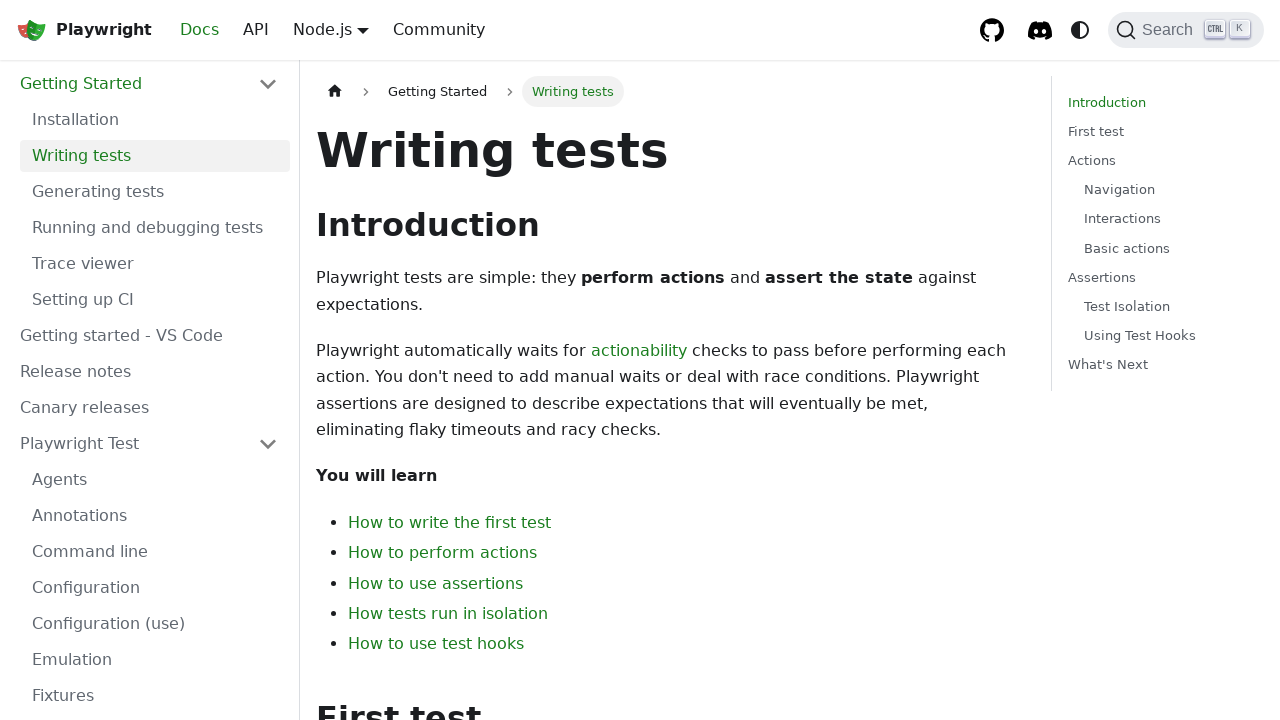

Clicked 'Generating tests' sidebar link at (155, 192) on a.menu__link:has-text("Generating tests")
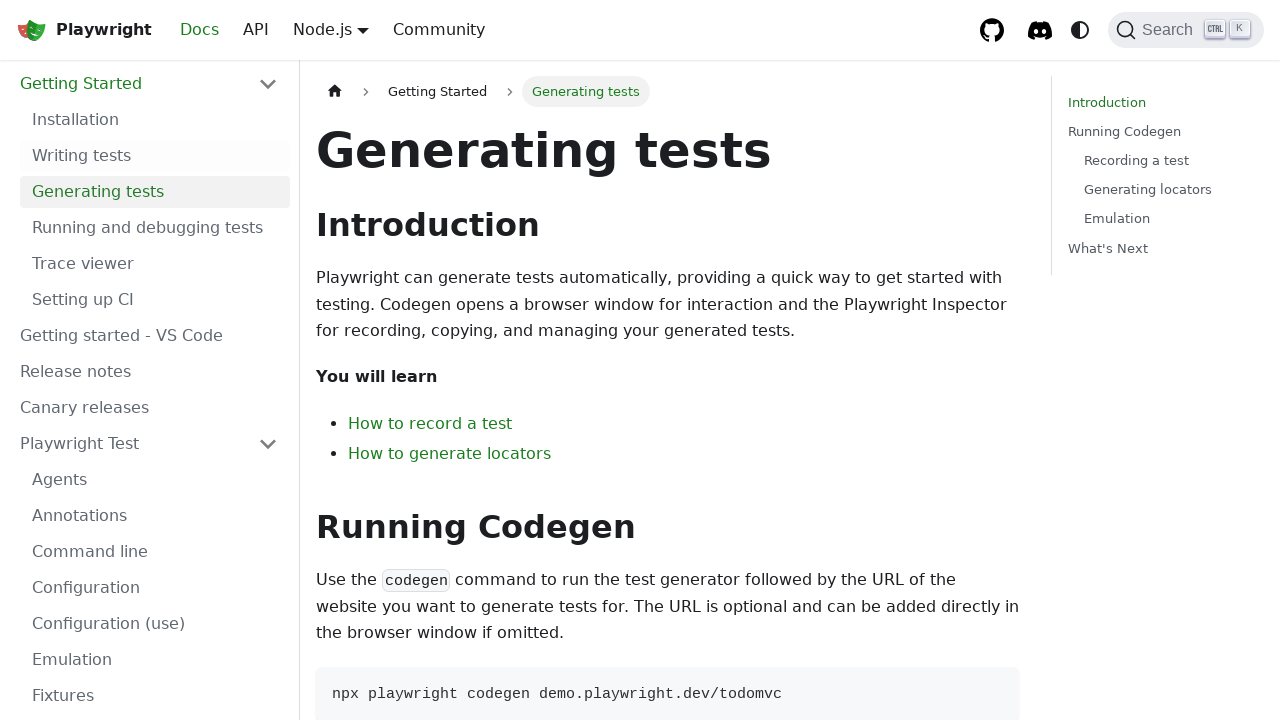

Navigated to Generating tests page
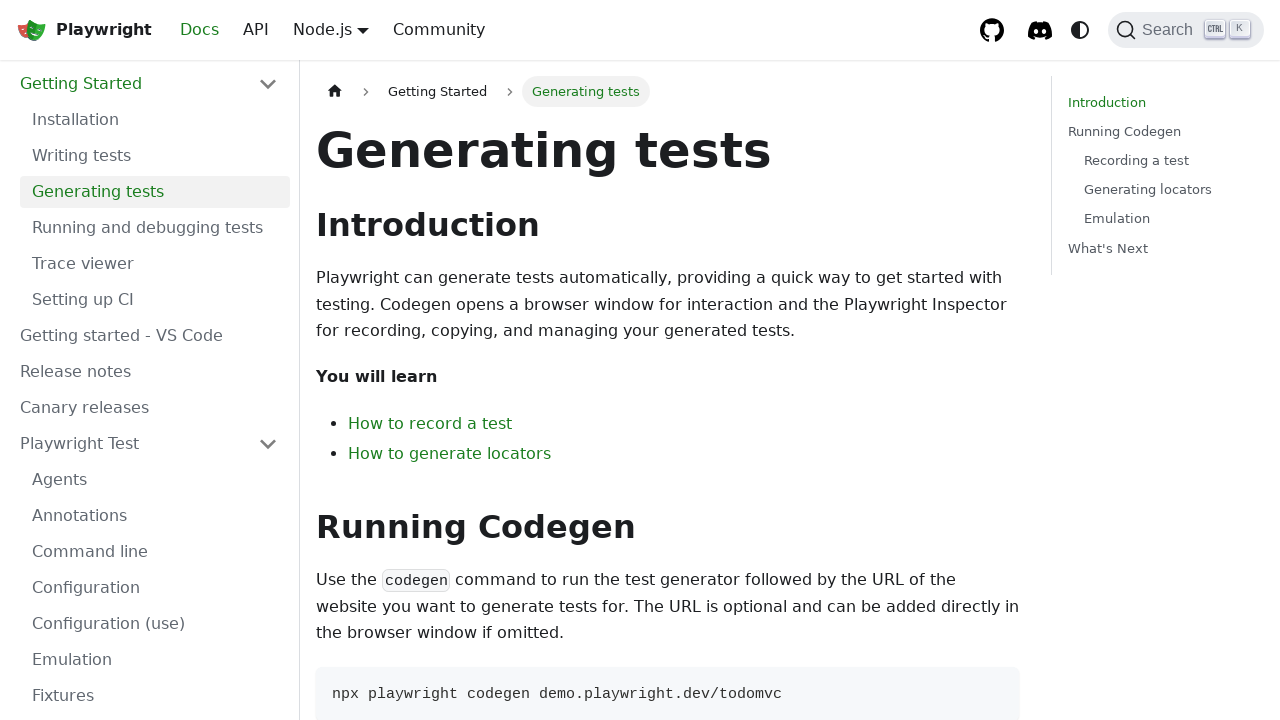

Clicked 'Running and debugging tests' sidebar link at (155, 228) on a.menu__link:has-text("Running and debugging tests")
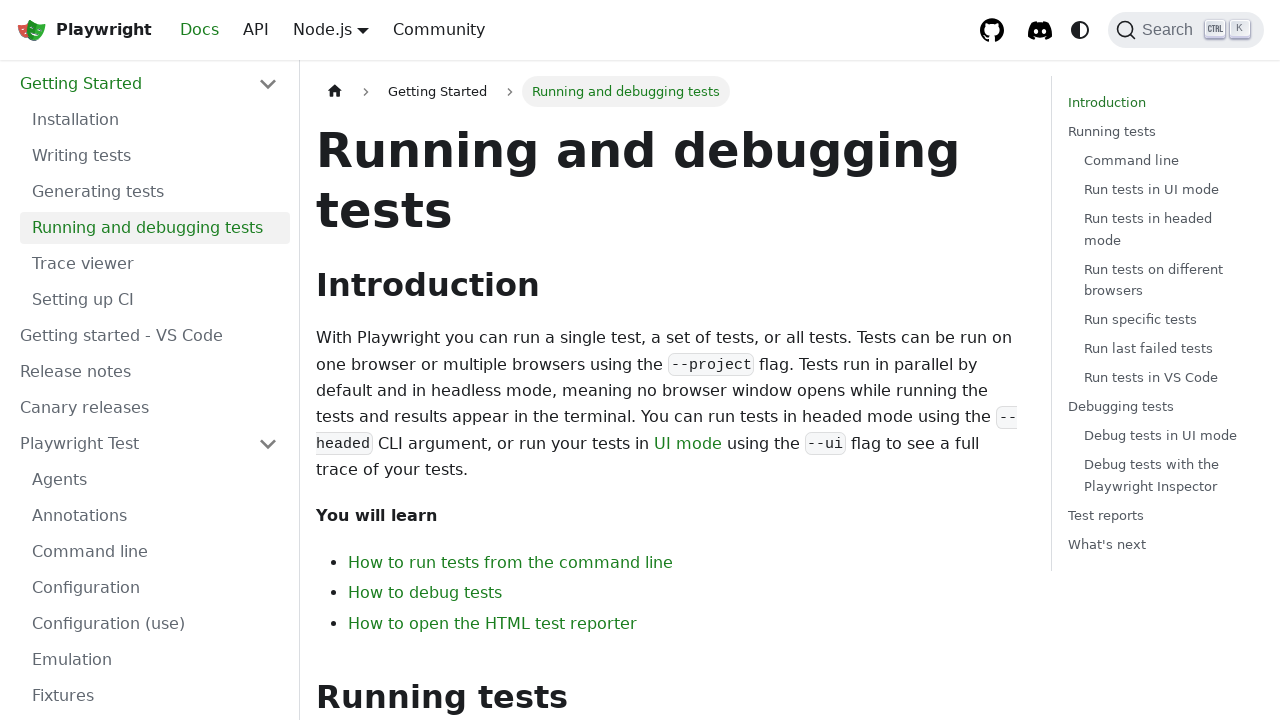

Navigated to Running and debugging tests page
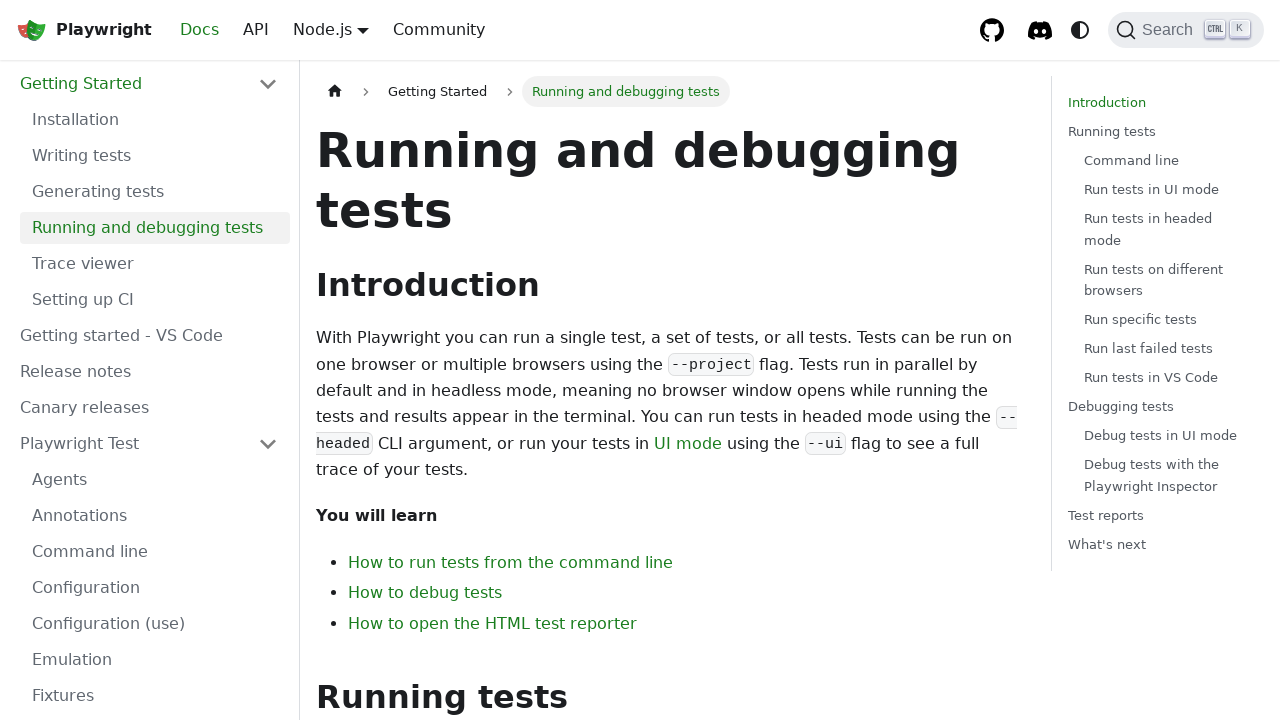

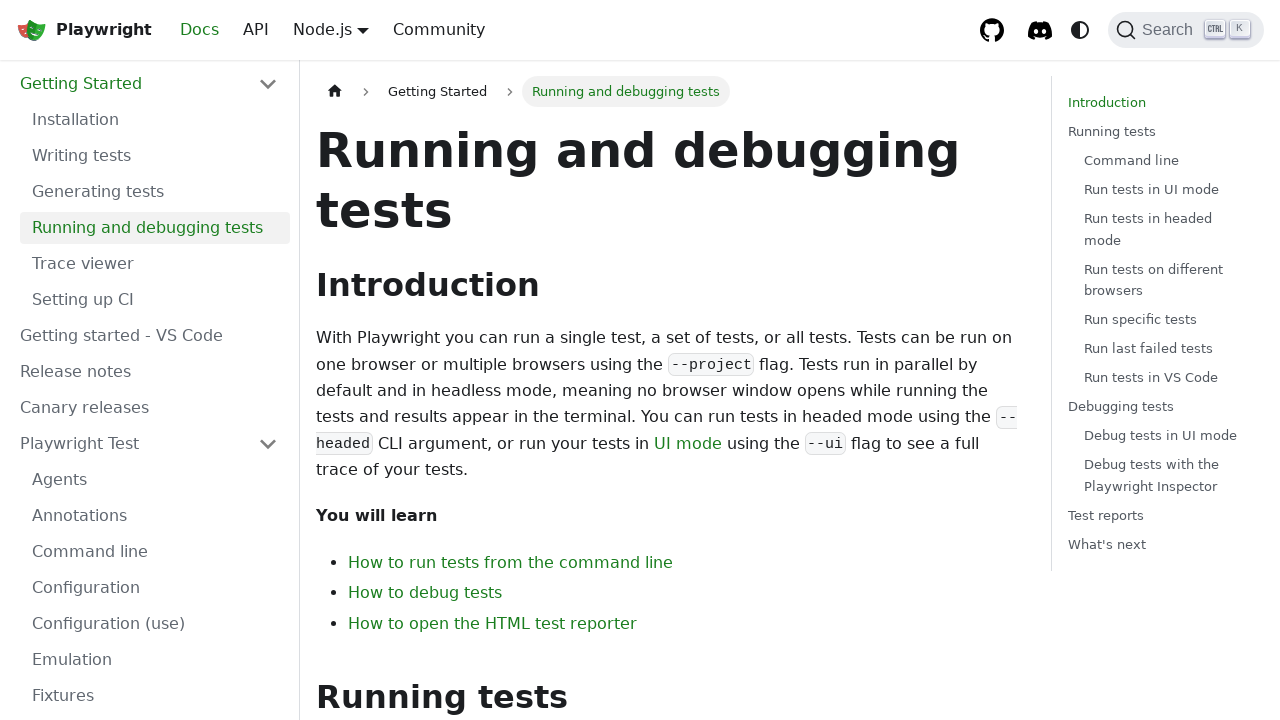